Navigates to GreenKart vegetable and fruits shopping cart landing page to verify the page loads correctly

Starting URL: https://rahulshettyacademy.com/seleniumPractise/#/

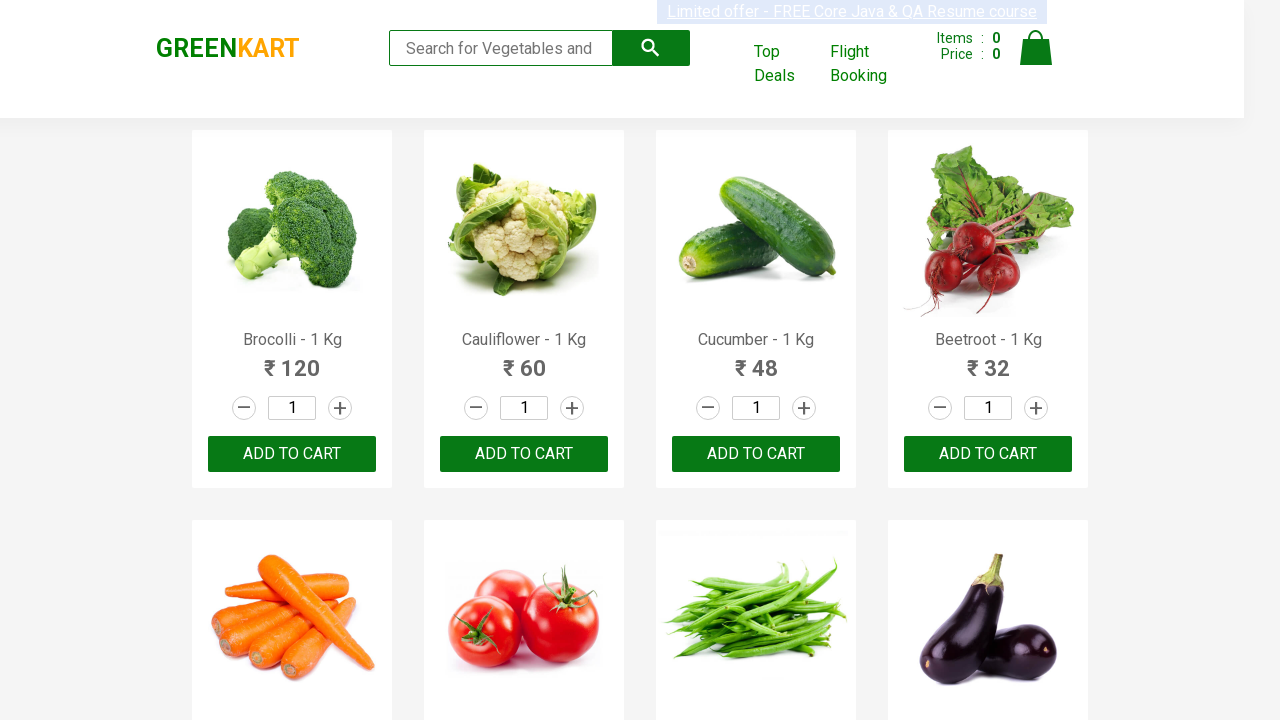

Waited for GreenKart landing page to fully load (networkidle)
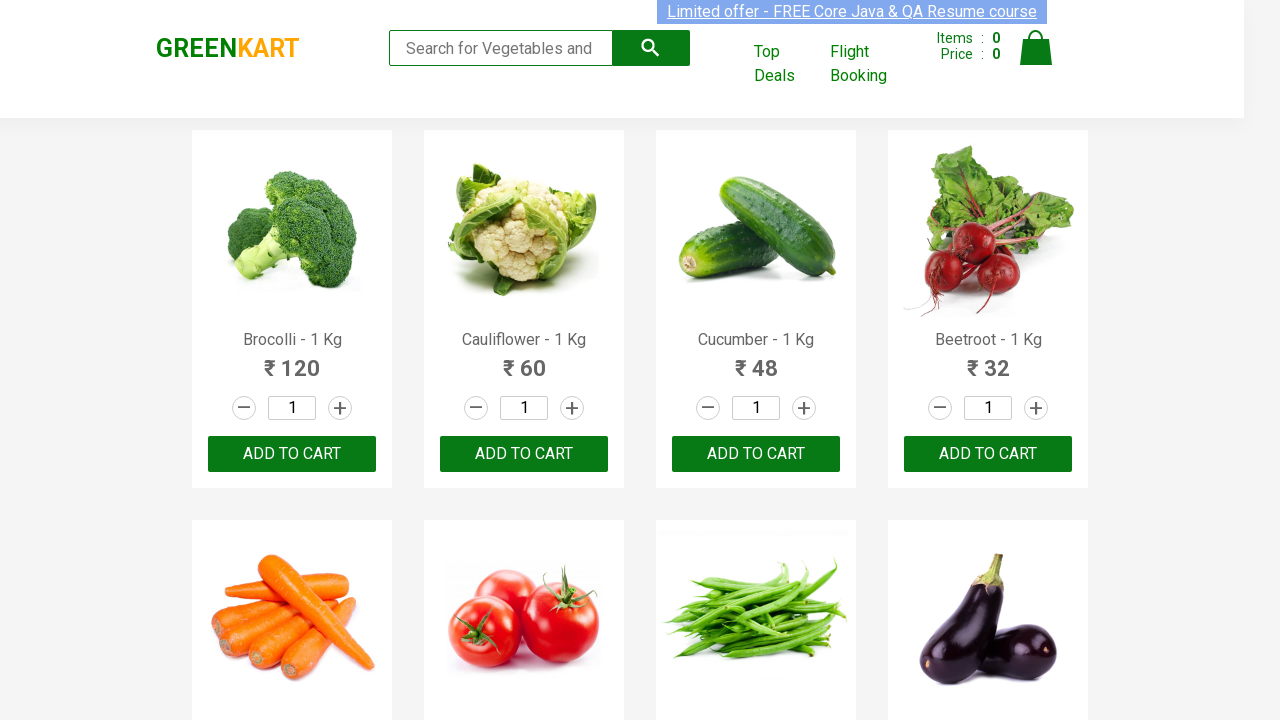

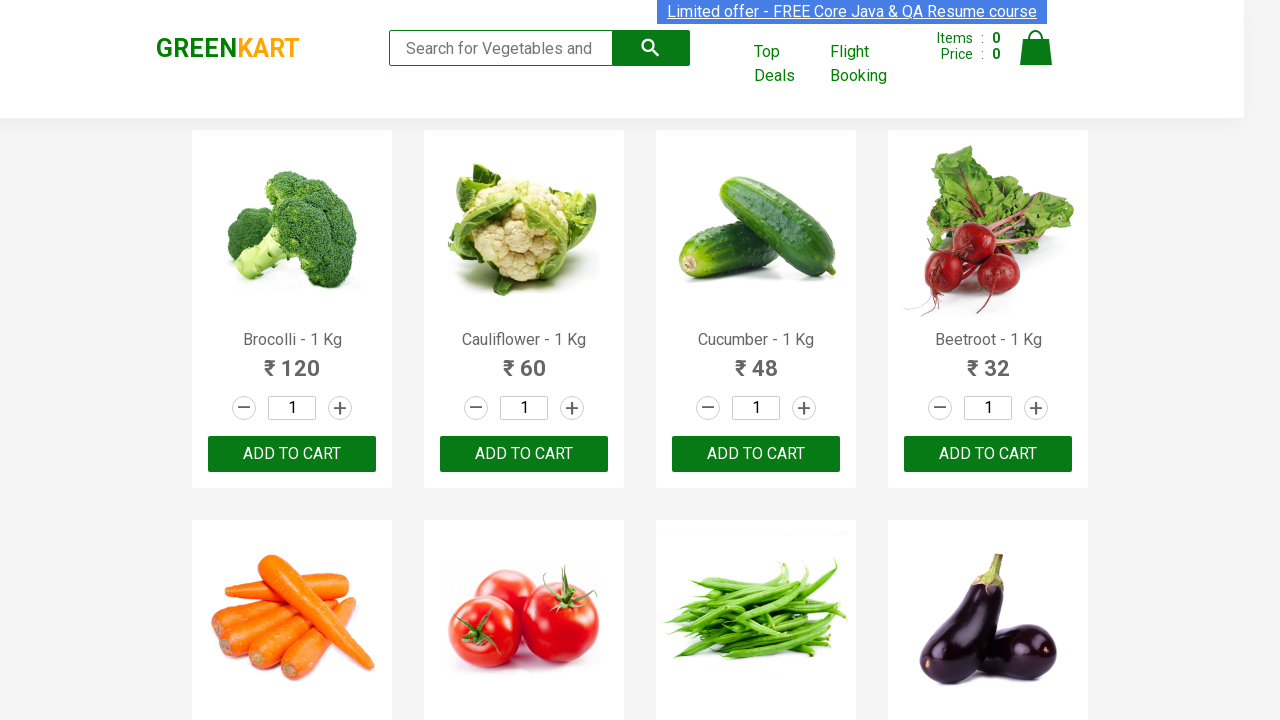